Tests navigation to the registration page by clicking the registration link and verifying the URL changes correctly.

Starting URL: https://qa.koel.app/

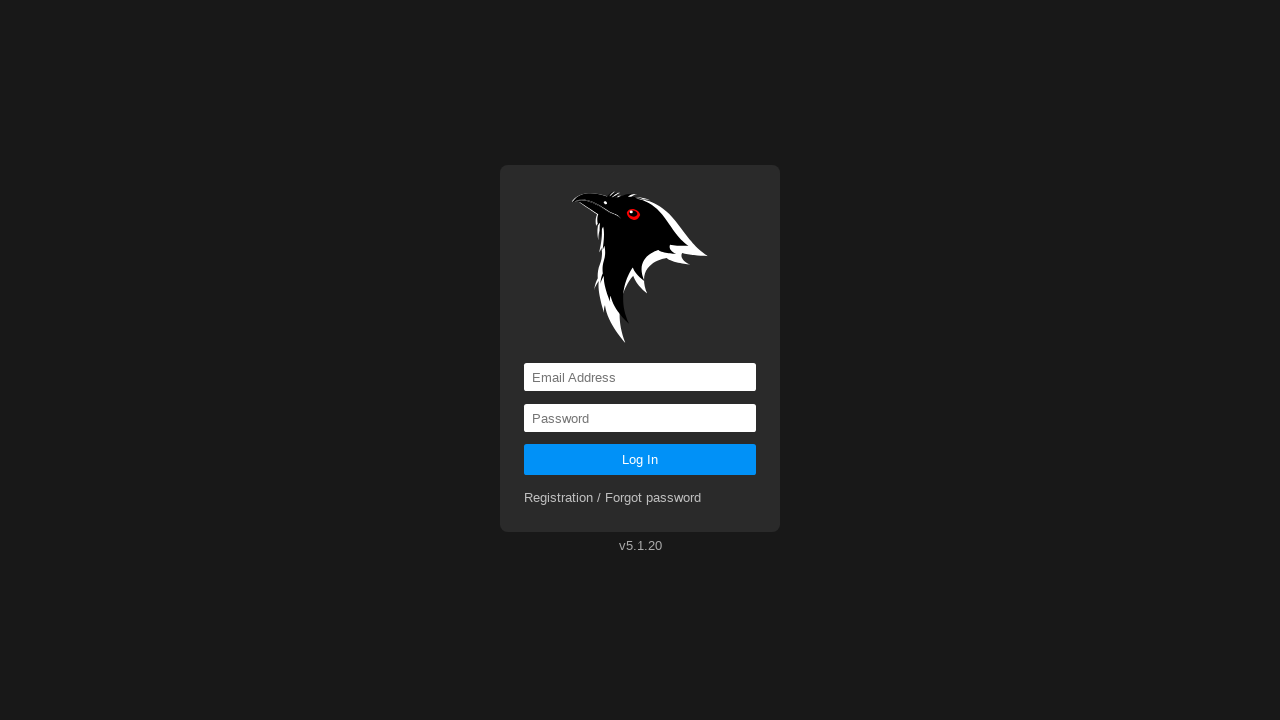

Clicked registration link at (613, 498) on a[href='registration']
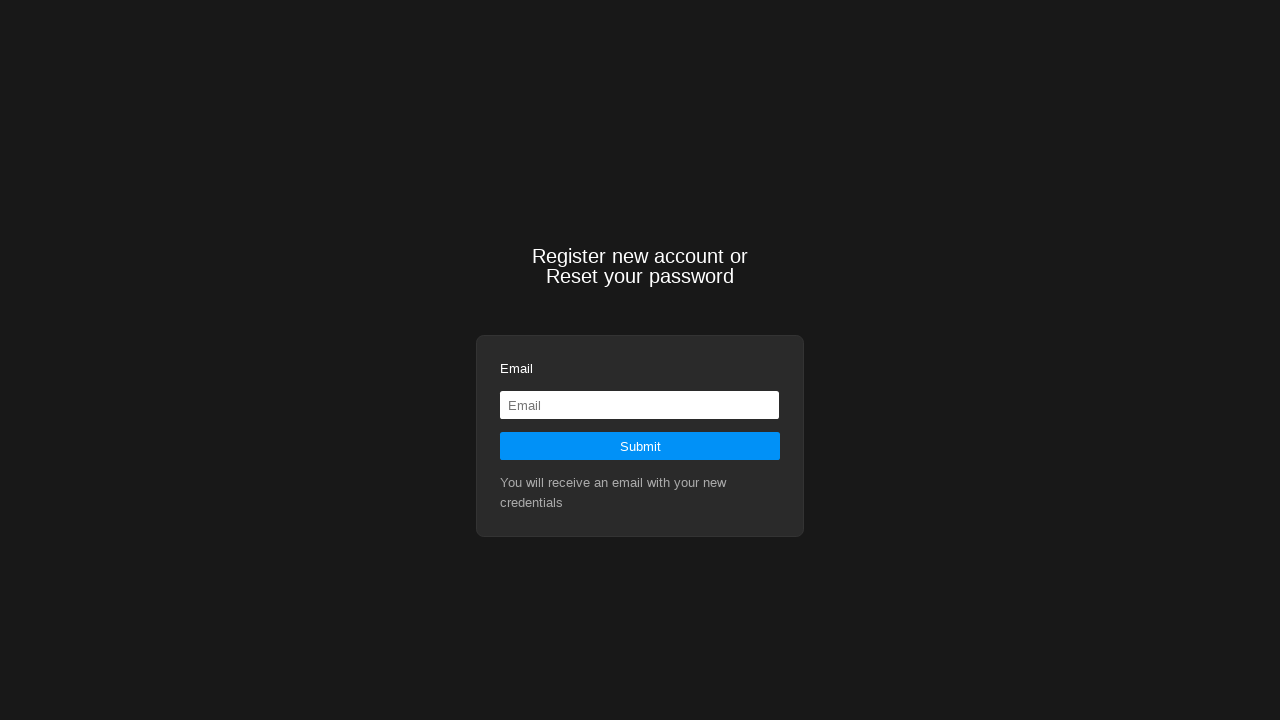

Waited for navigation to registration page URL
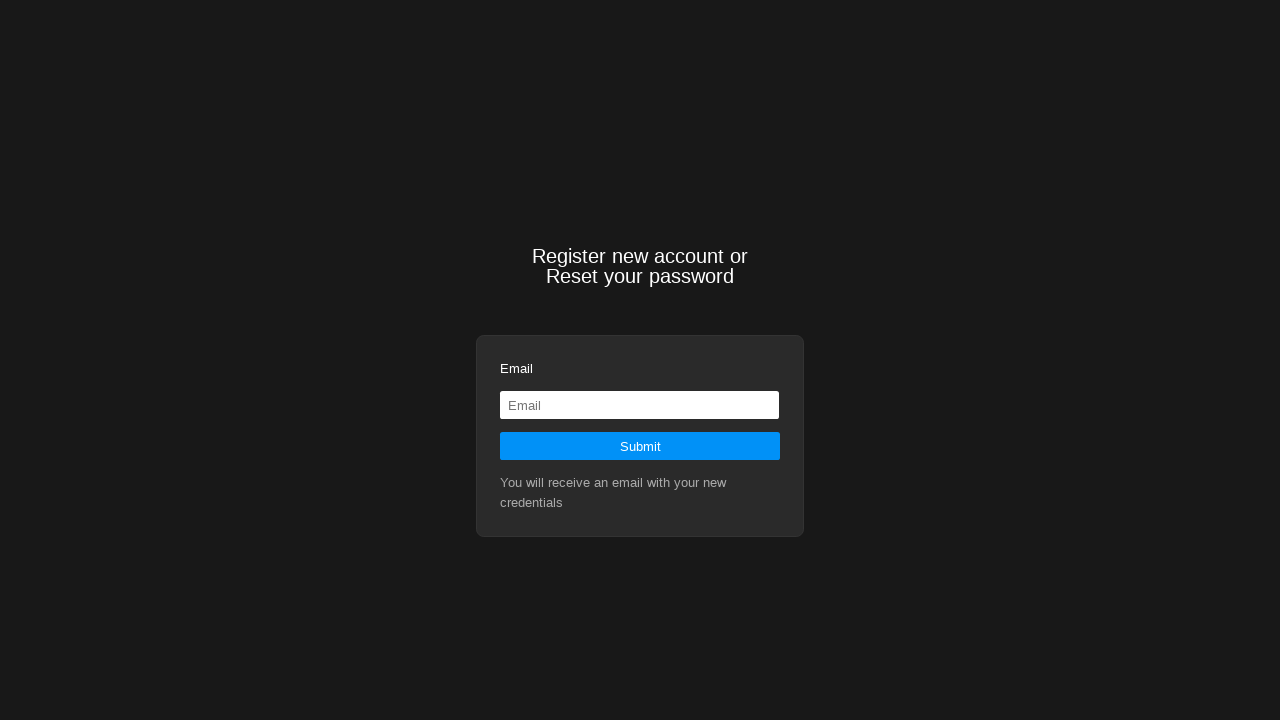

Verified current URL is https://qa.koel.app/registration
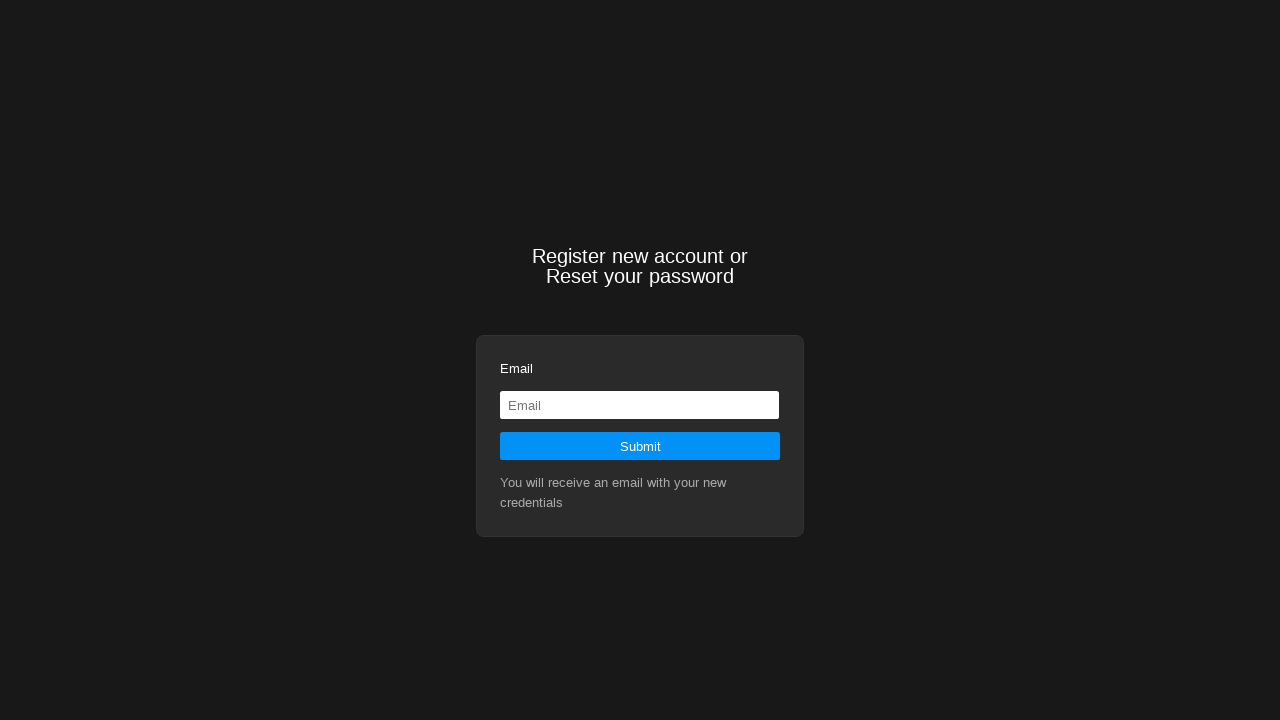

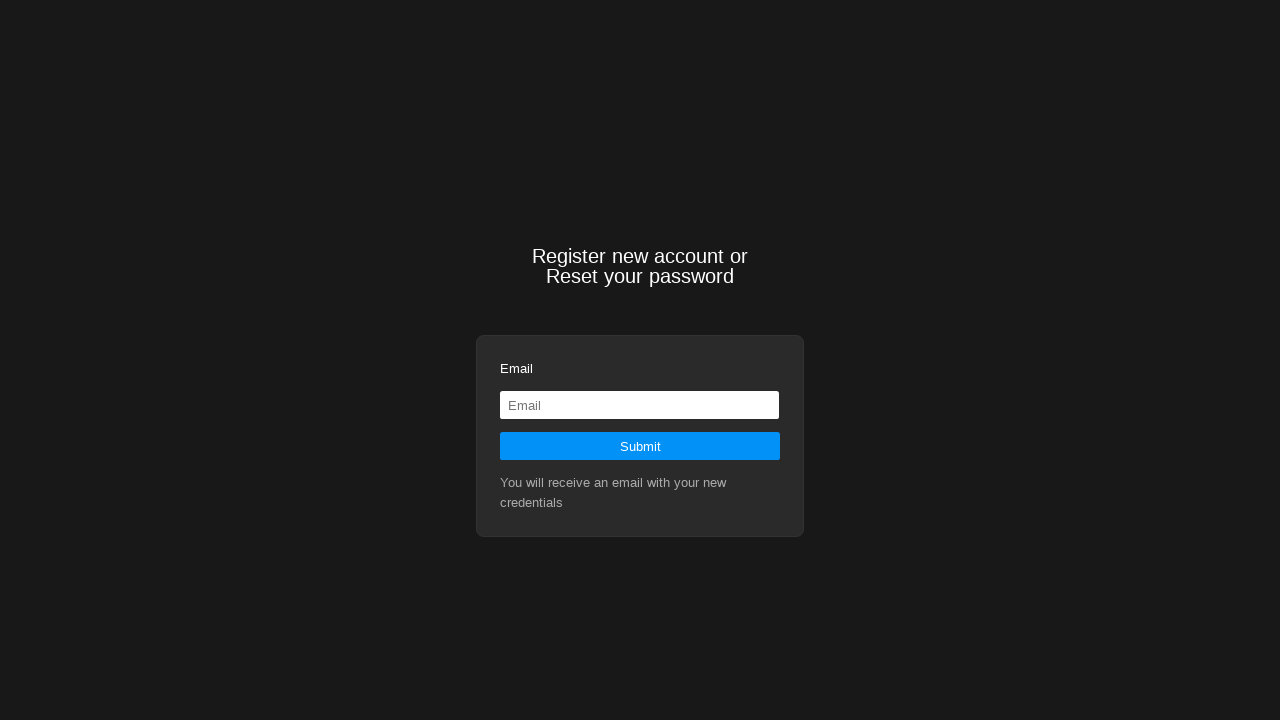